Tests jQuery UI draggable demo page by switching to an iframe, reading text from the draggable element, switching back to main content, and clicking the Download link.

Starting URL: http://jqueryui.com/draggable/

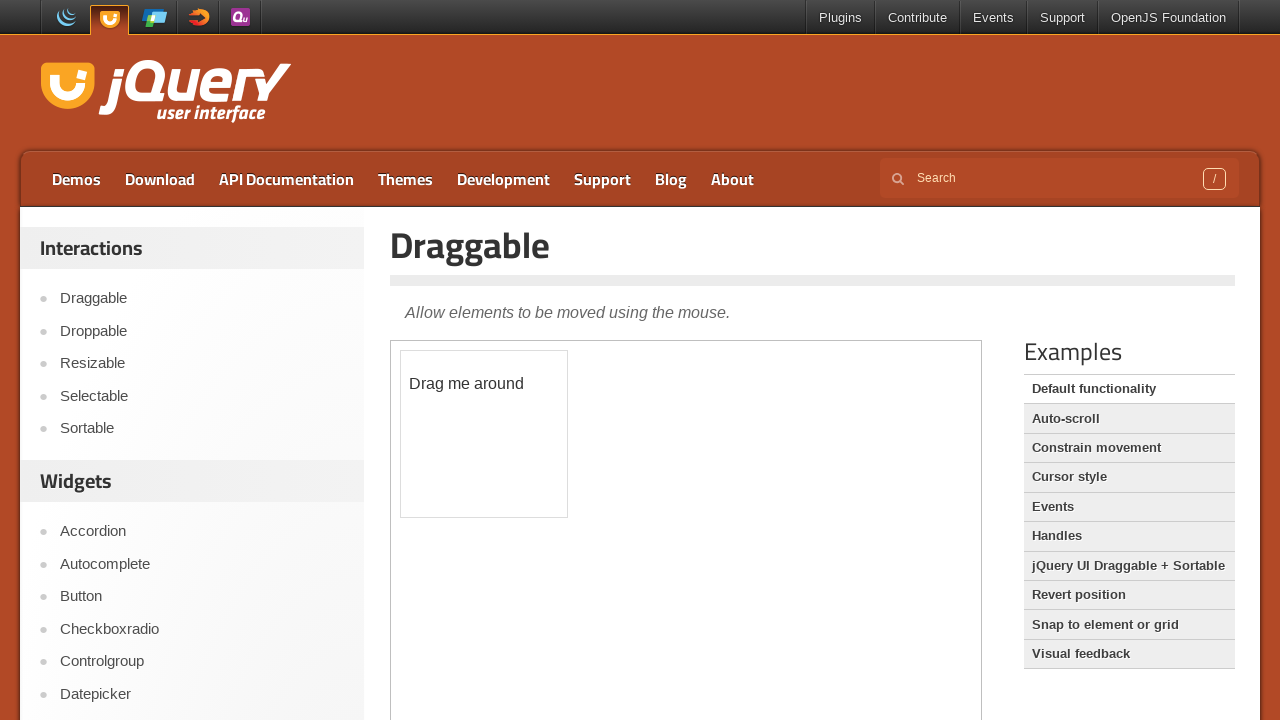

Waited for demo iframe to load
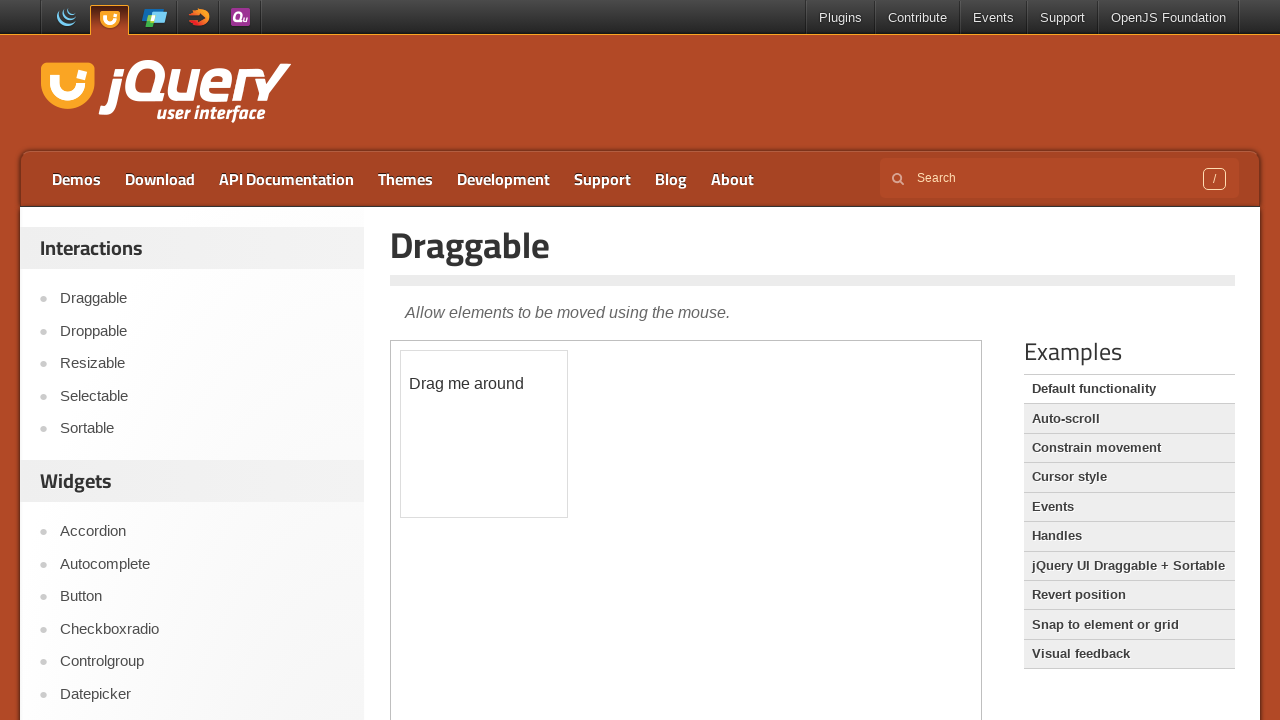

Located demo iframe
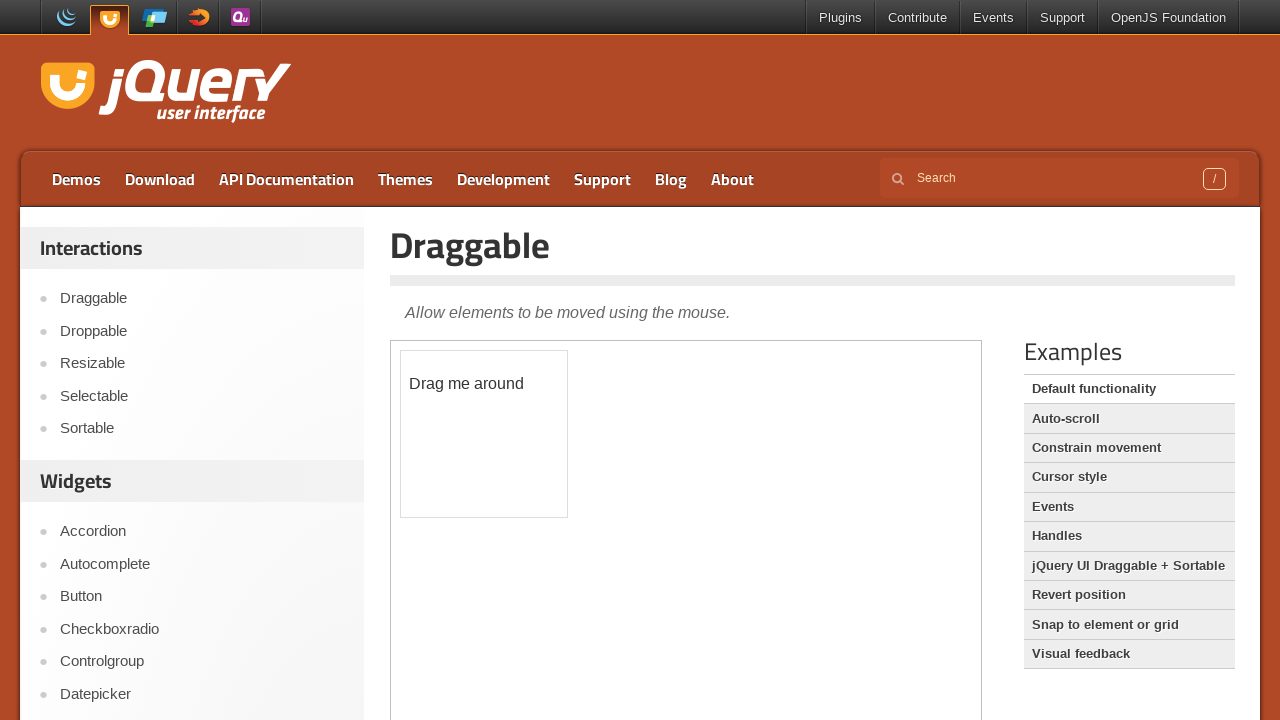

Located draggable element in iframe
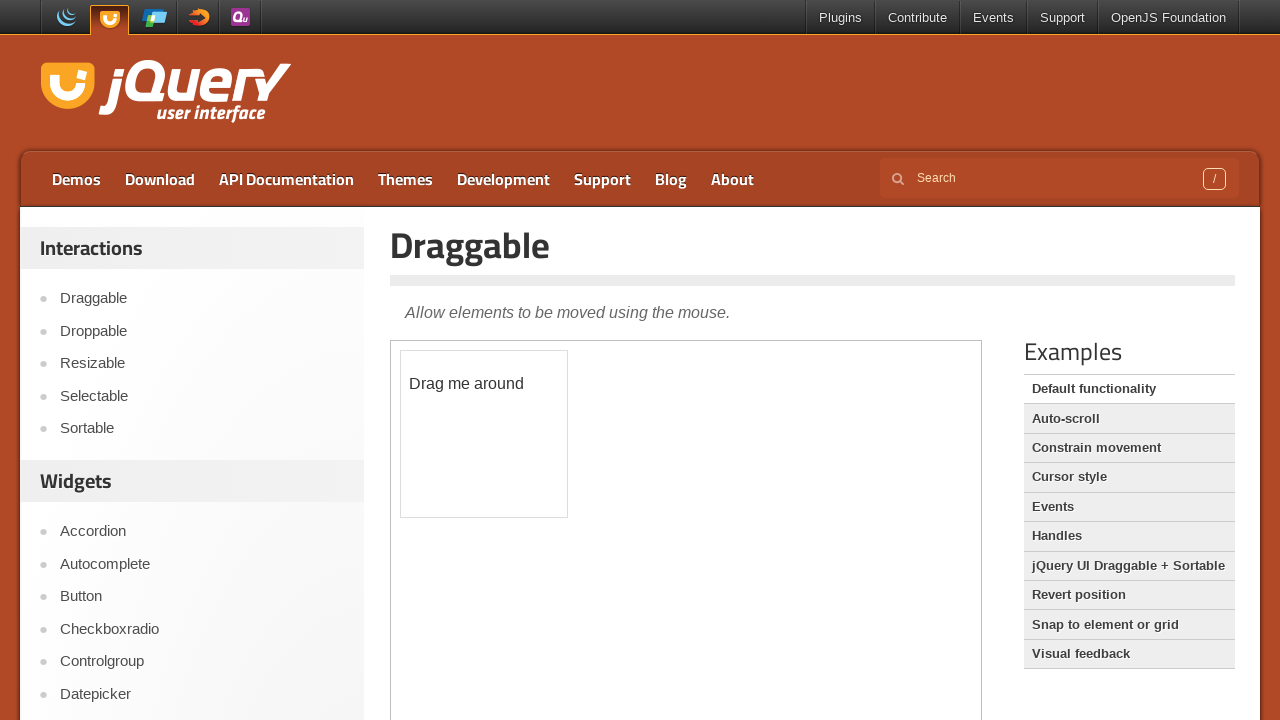

Draggable element is visible and ready
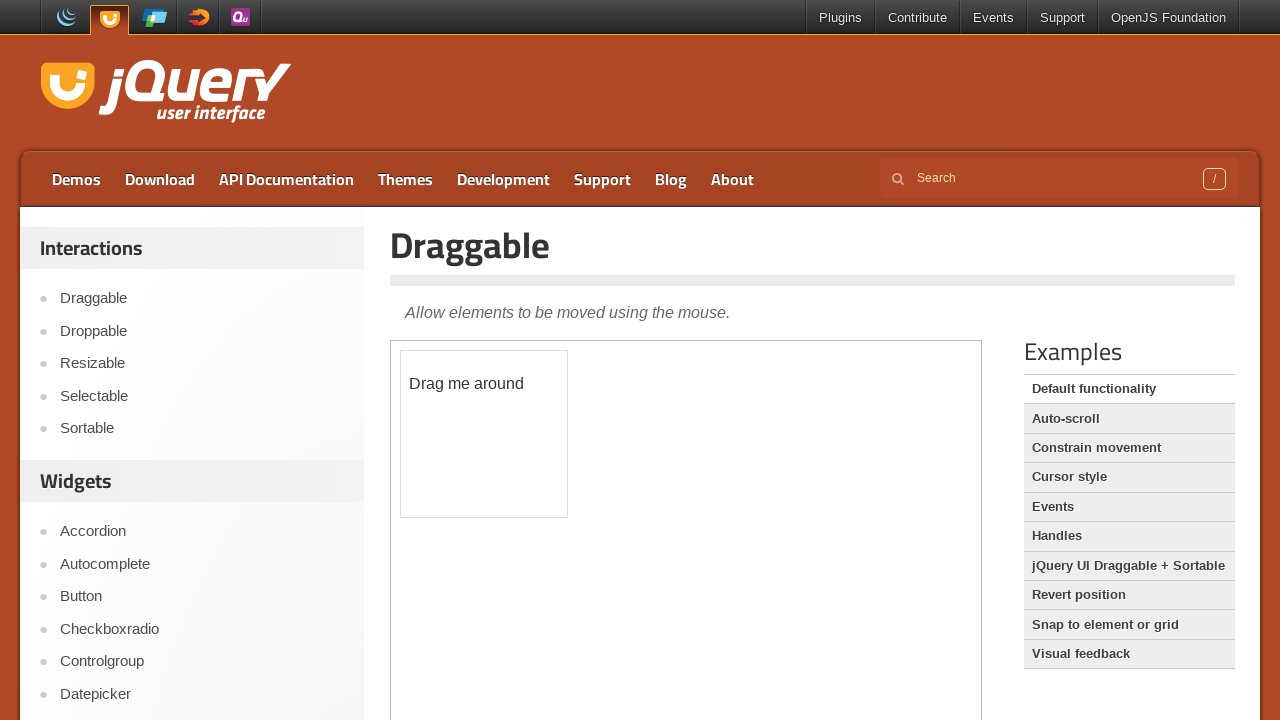

Clicked Download link in main content at (160, 179) on a:has-text('Download')
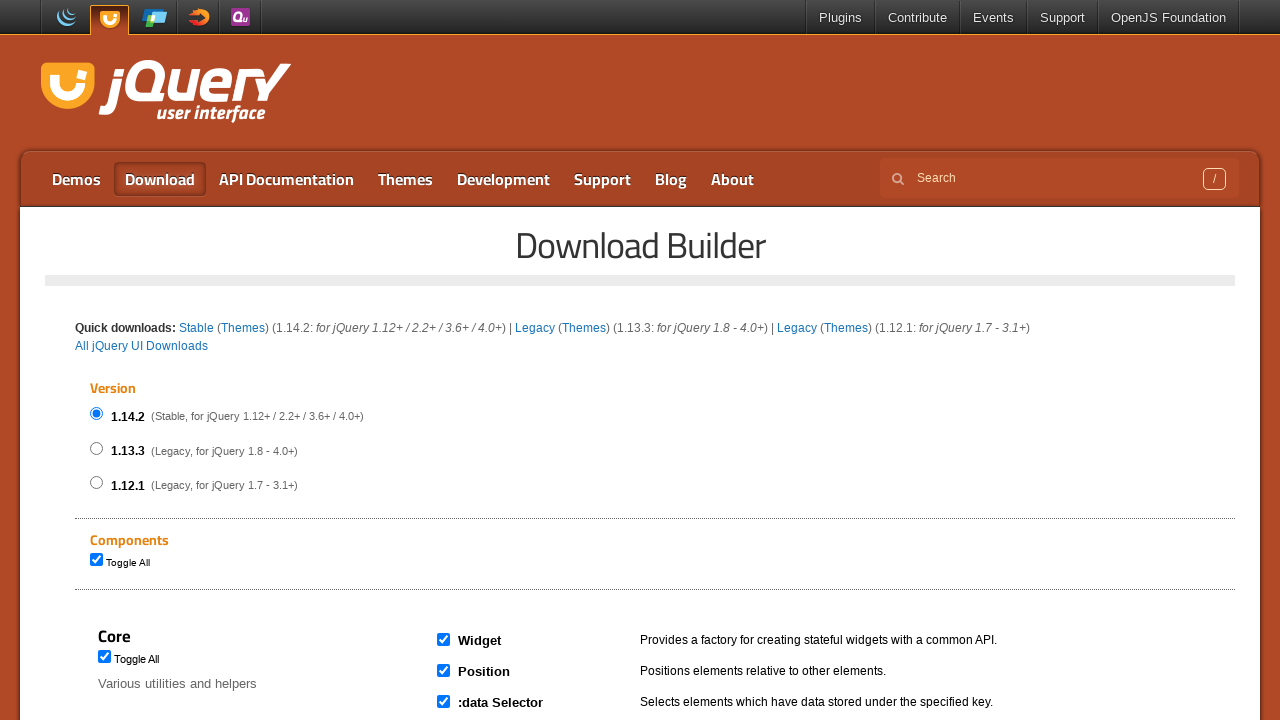

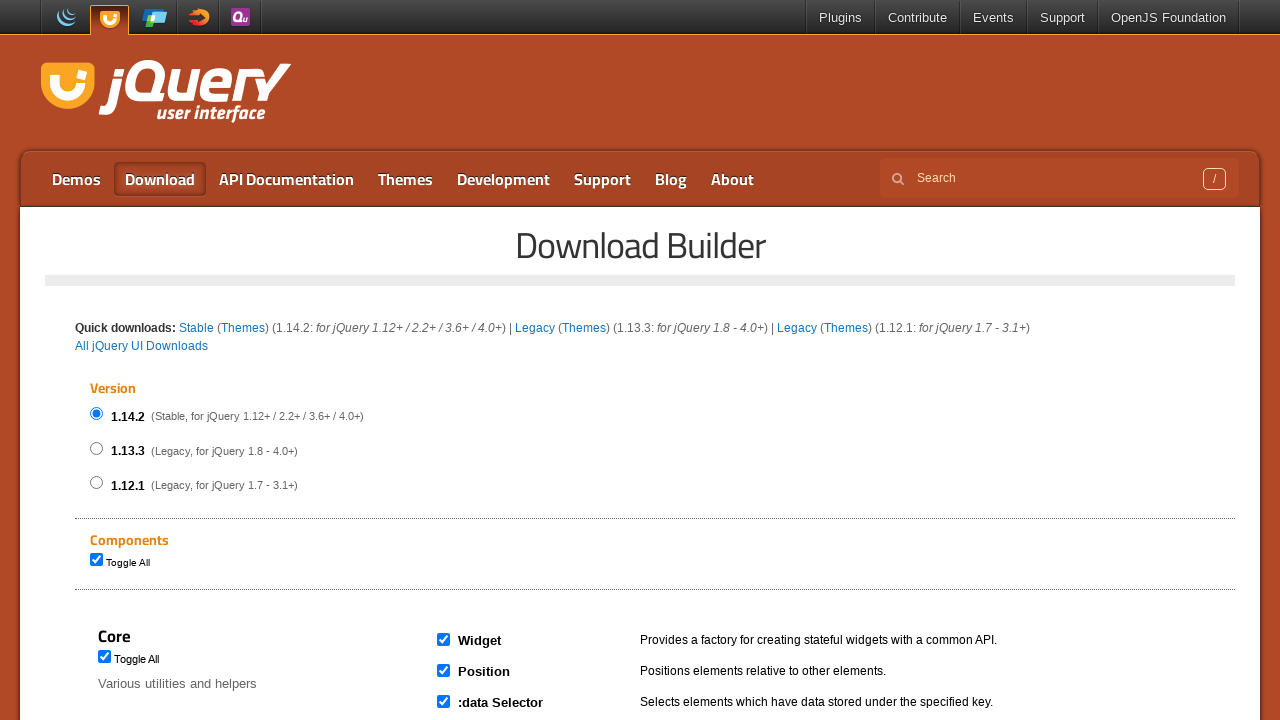